Tests that edits are saved when the input loses focus (blur event)

Starting URL: https://demo.playwright.dev/todomvc

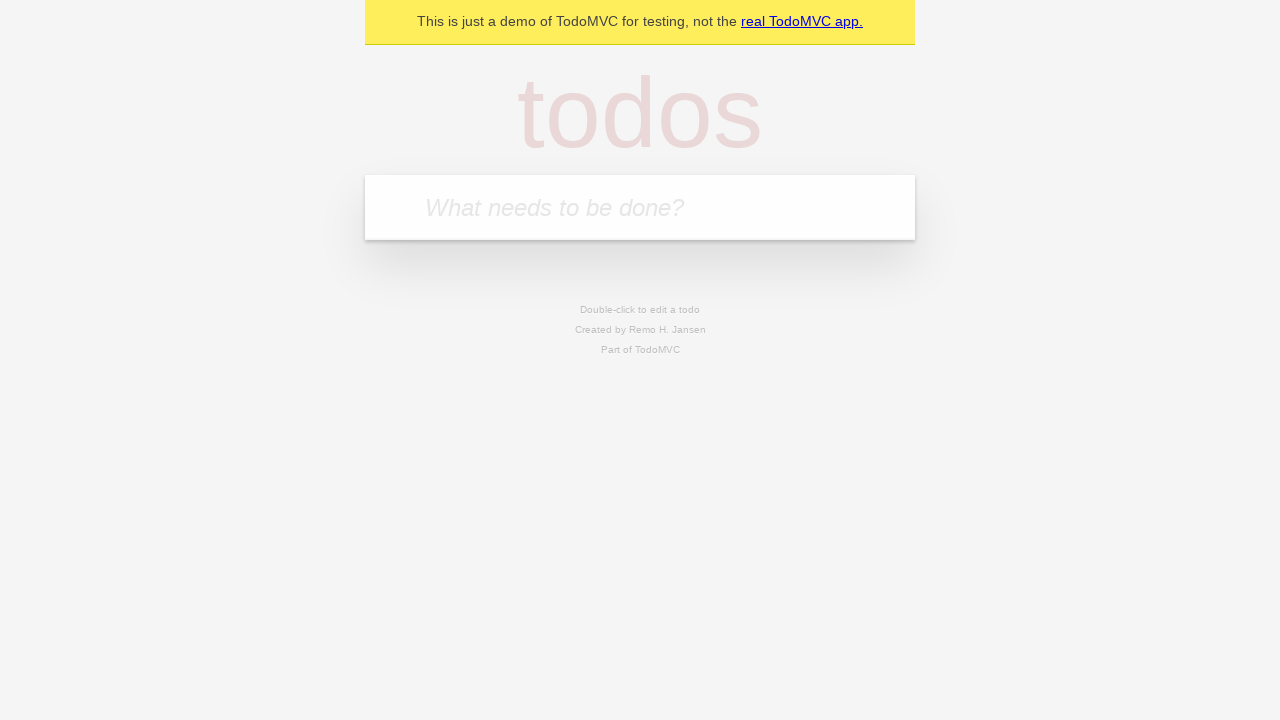

Filled new todo input with 'buy some cheese' on internal:attr=[placeholder="What needs to be done?"i]
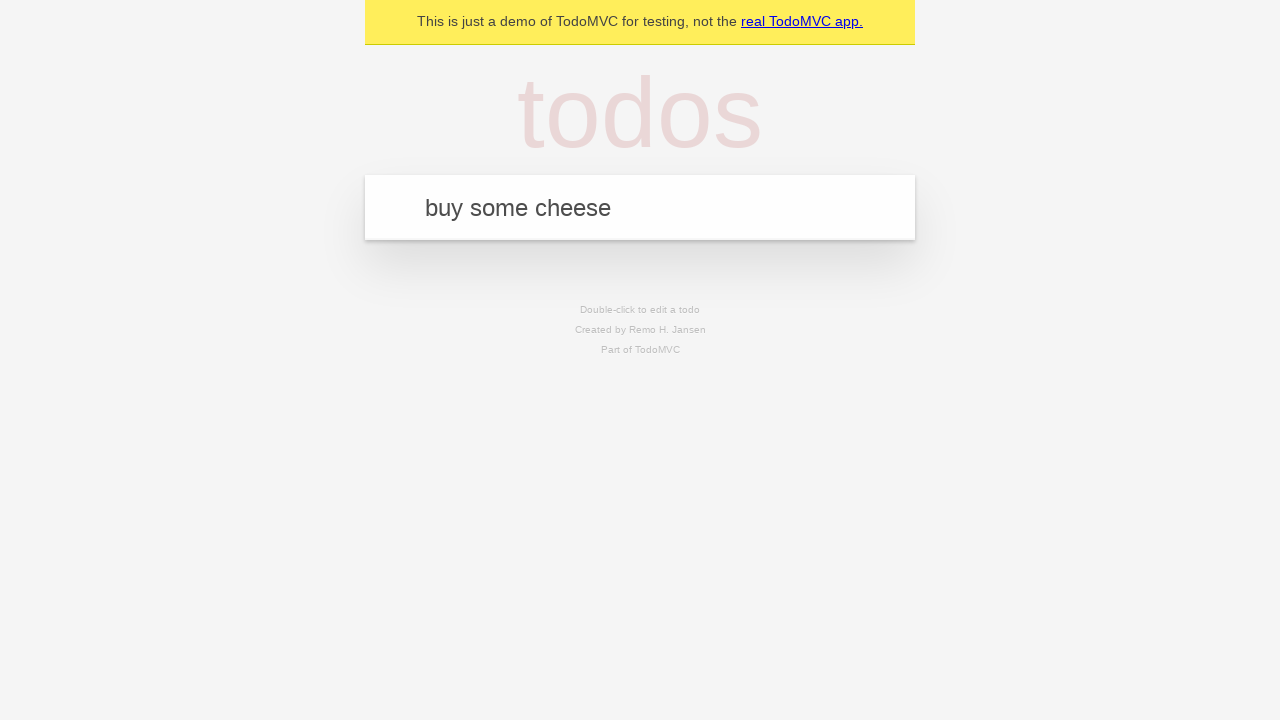

Pressed Enter to add todo 'buy some cheese' on internal:attr=[placeholder="What needs to be done?"i]
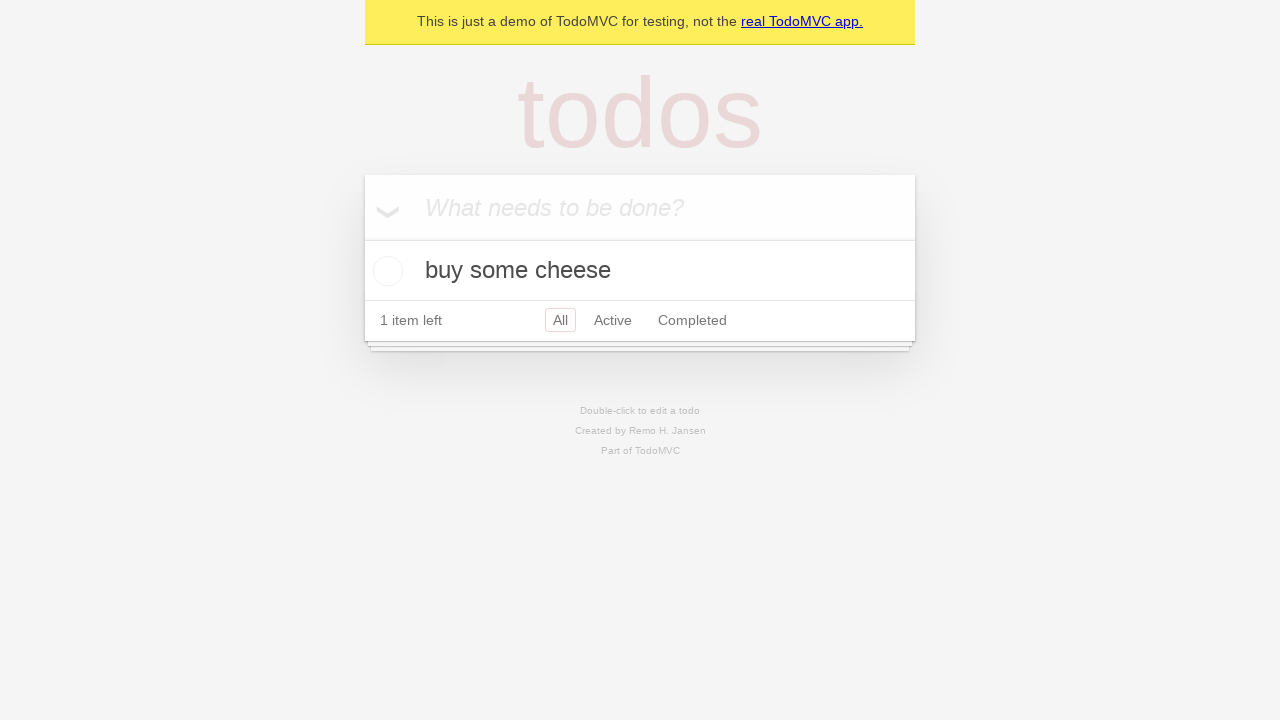

Filled new todo input with 'feed the cat' on internal:attr=[placeholder="What needs to be done?"i]
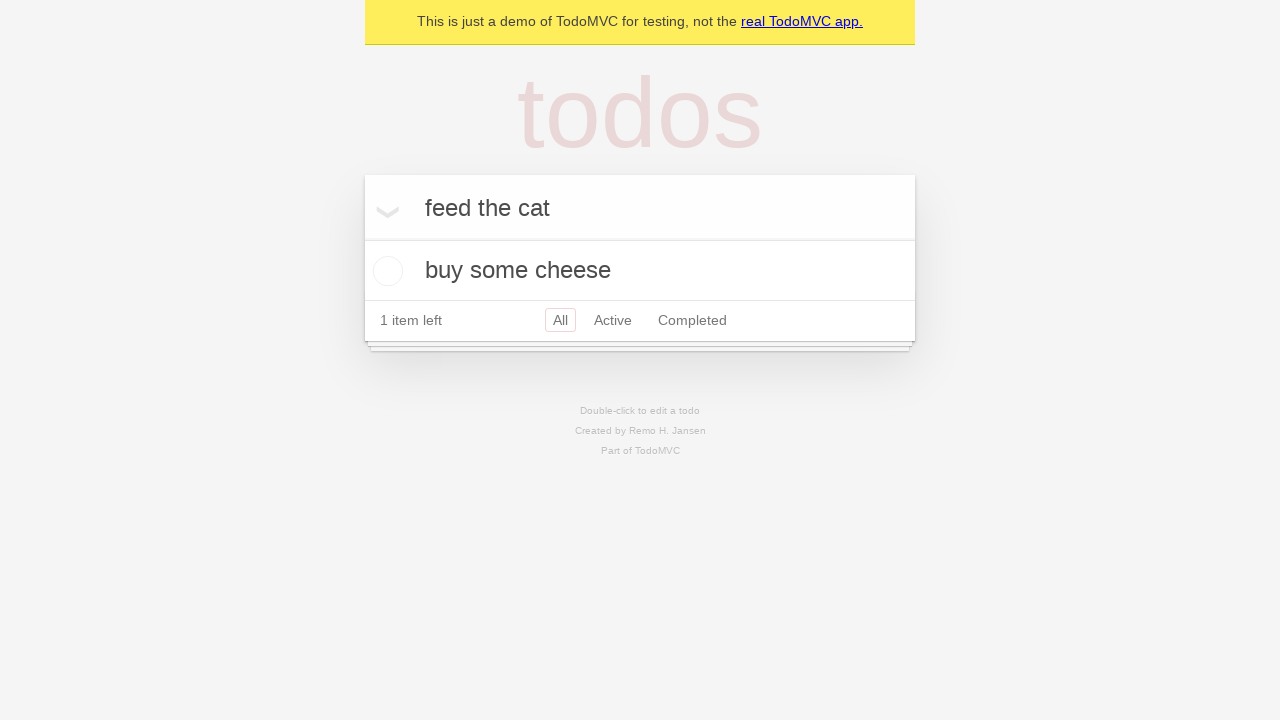

Pressed Enter to add todo 'feed the cat' on internal:attr=[placeholder="What needs to be done?"i]
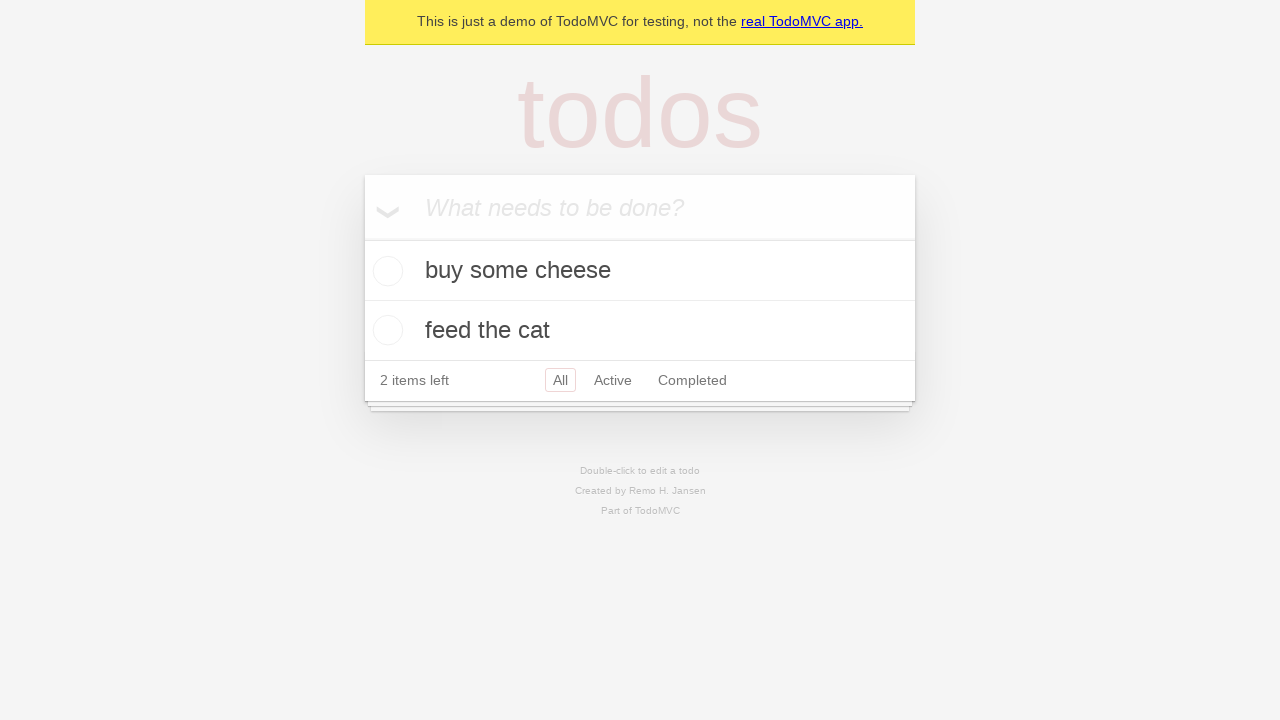

Filled new todo input with 'book a doctors appointment' on internal:attr=[placeholder="What needs to be done?"i]
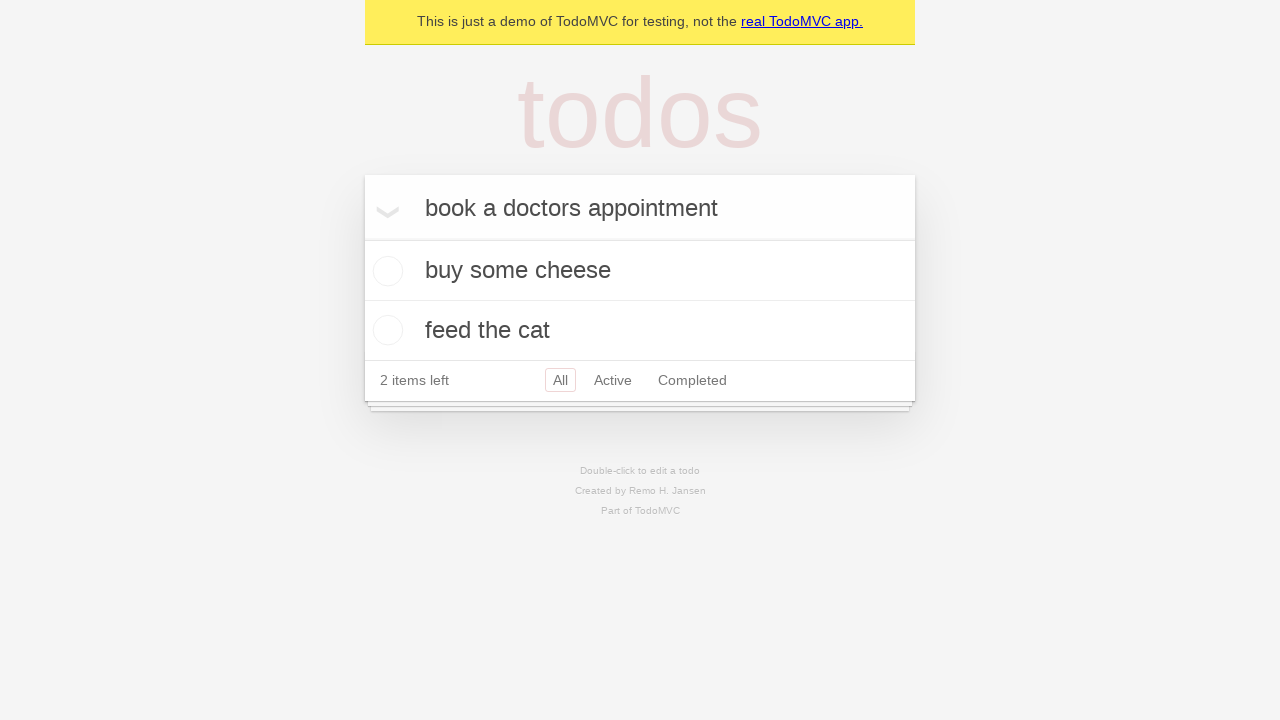

Pressed Enter to add todo 'book a doctors appointment' on internal:attr=[placeholder="What needs to be done?"i]
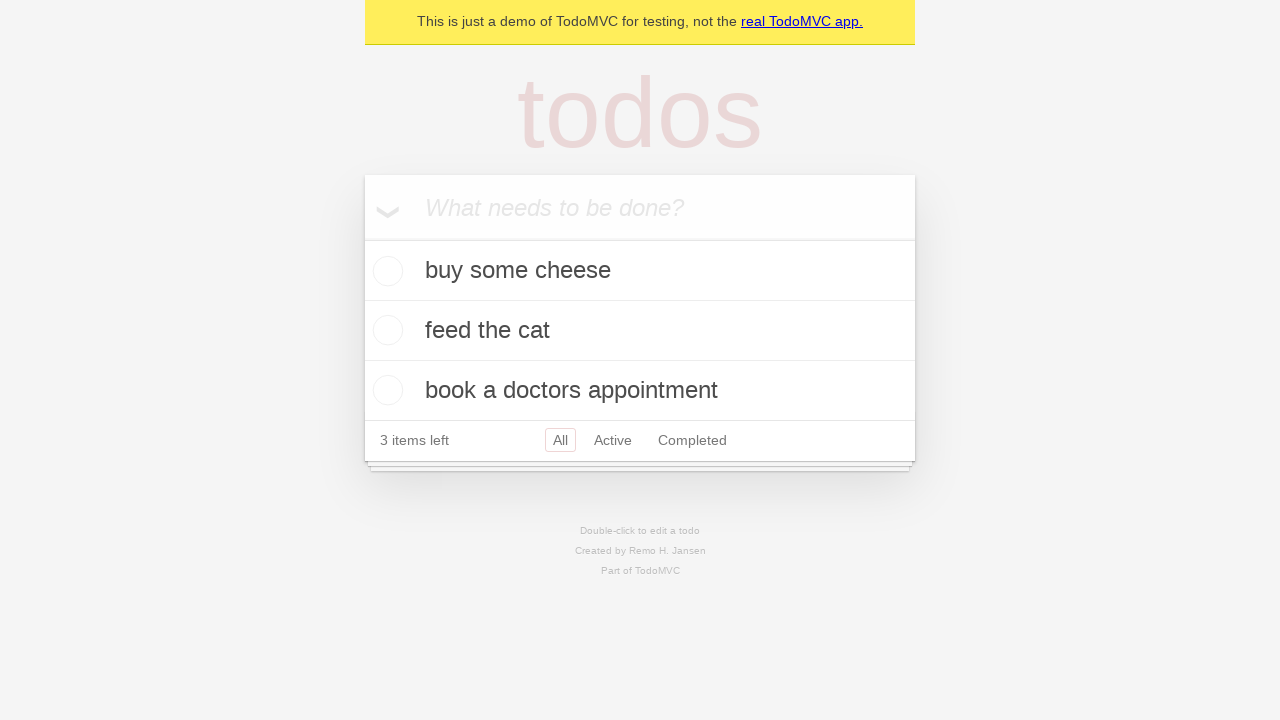

Double-clicked second todo to enter edit mode at (640, 331) on .todo-list li >> nth=1
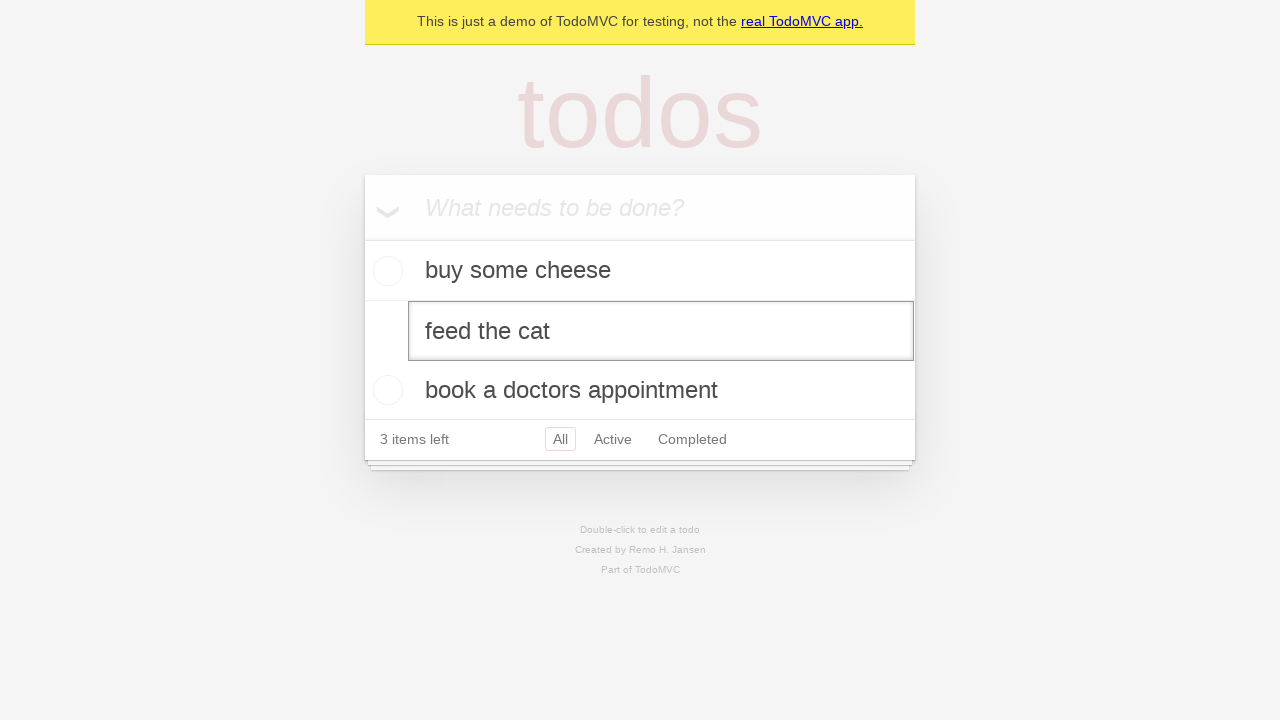

Filled edit textbox with 'buy some sausages' on .todo-list li >> nth=1 >> internal:role=textbox[name="Edit"i]
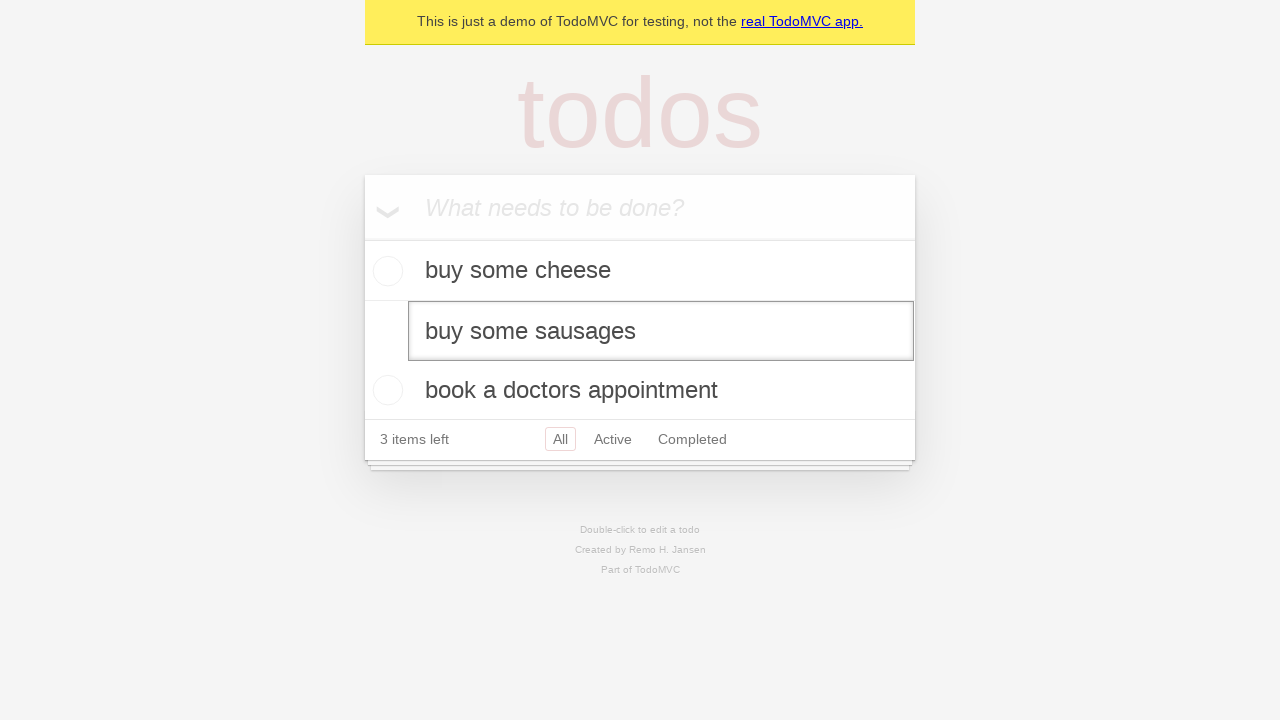

Dispatched blur event to save edited todo
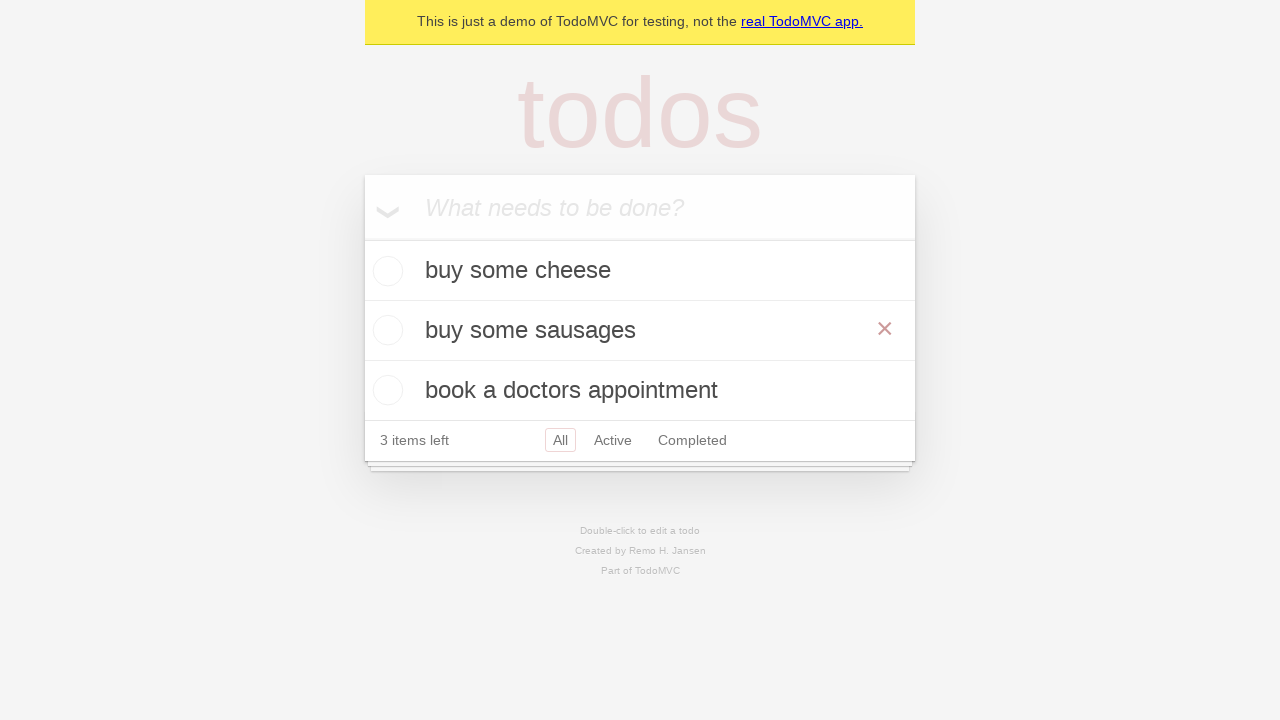

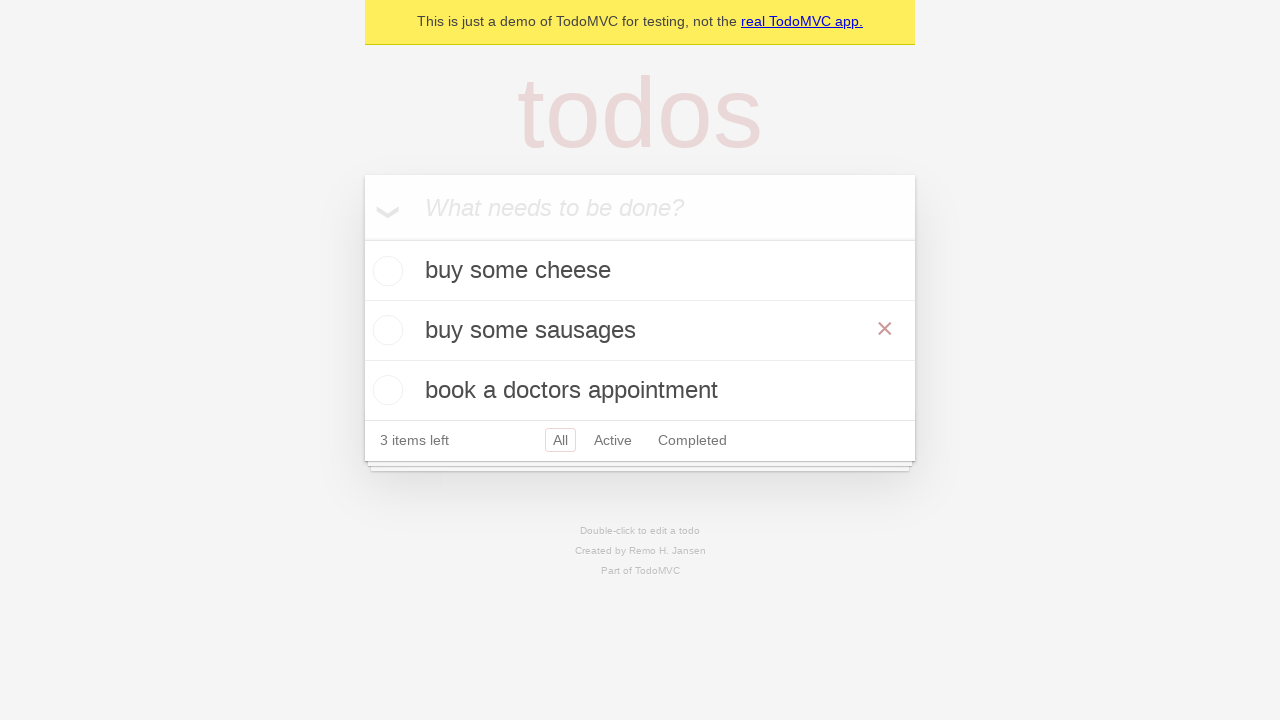